Tests right-click context menu functionality by right-clicking on a hotspot and accepting the alert

Starting URL: https://the-internet.herokuapp.com/

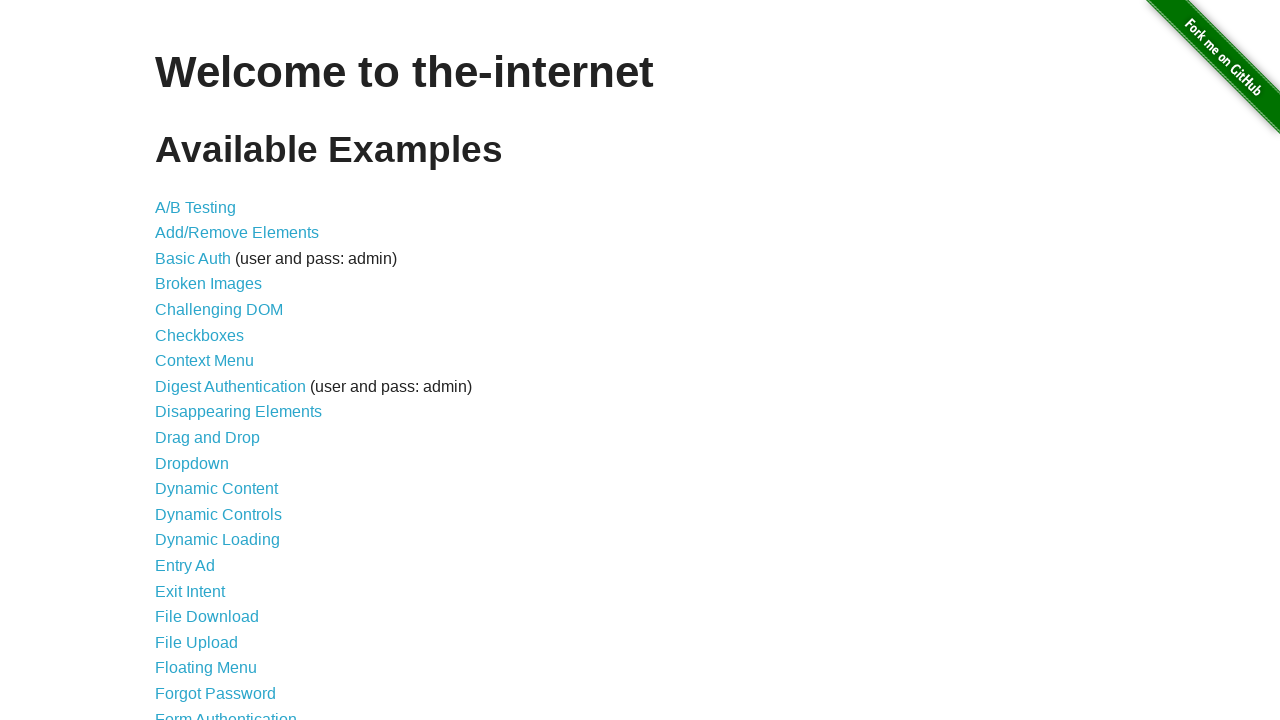

Clicked link to navigate to context menu page at (204, 361) on a[href='/context_menu']
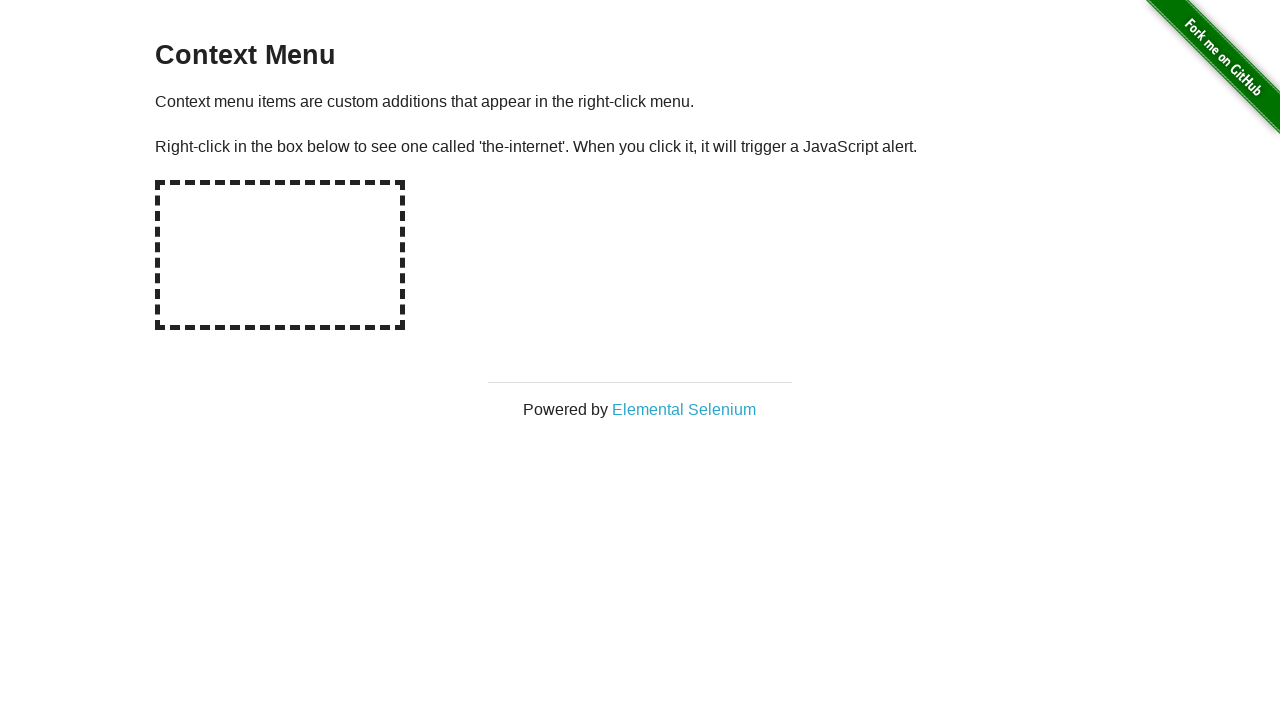

Right-clicked on the hotspot element at (280, 255) on #hot-spot
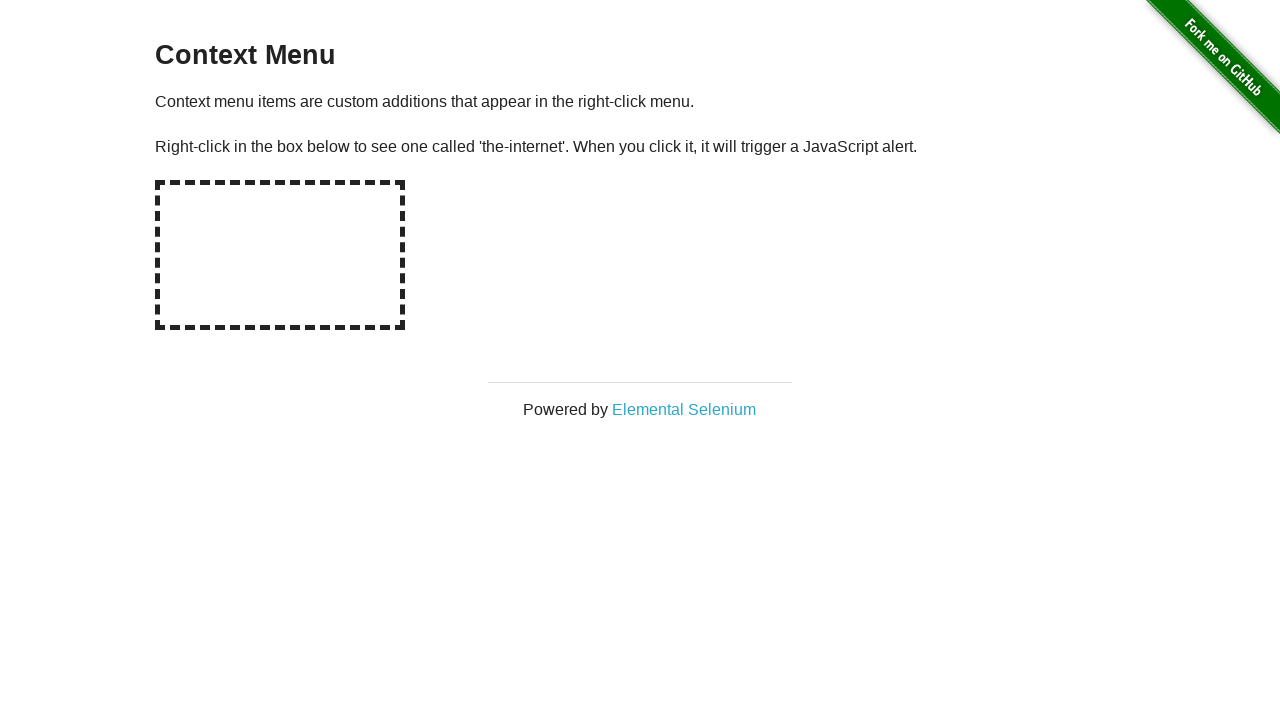

Alert dialog accepted
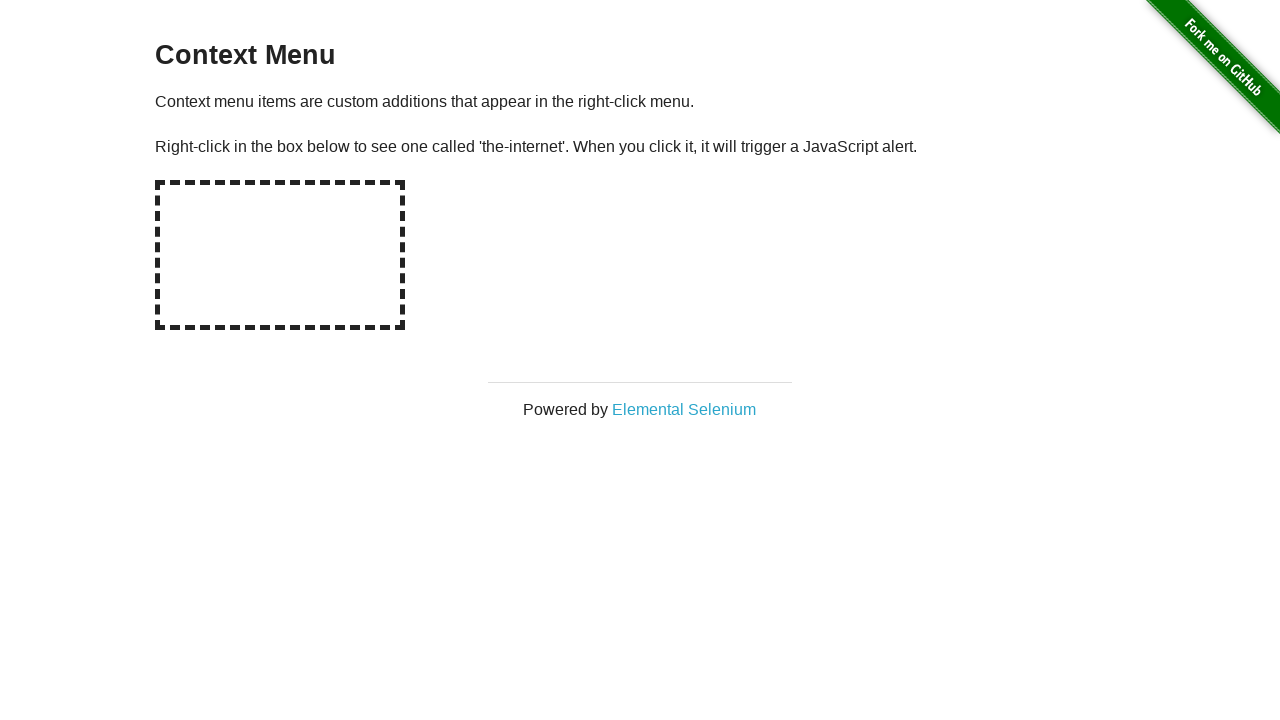

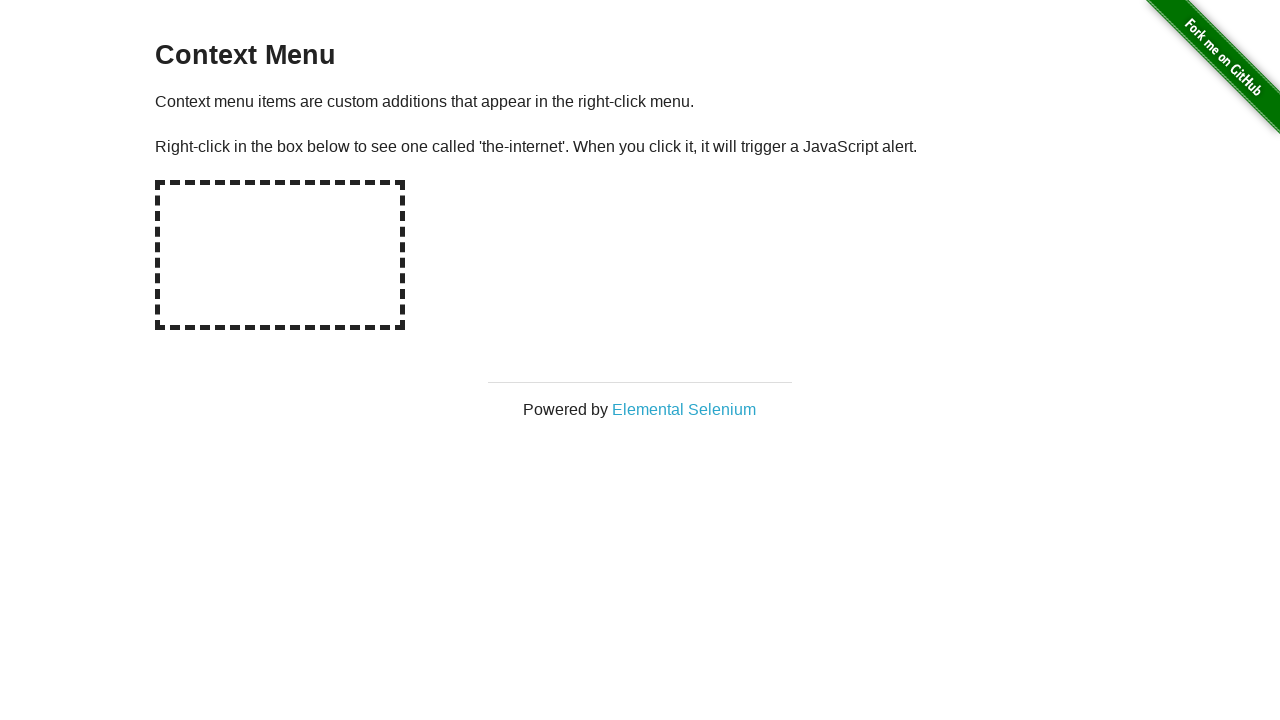